Tests AJAX functionality by clicking a button and waiting for dynamic content to load

Starting URL: http://uitestingplayground.com/ajax

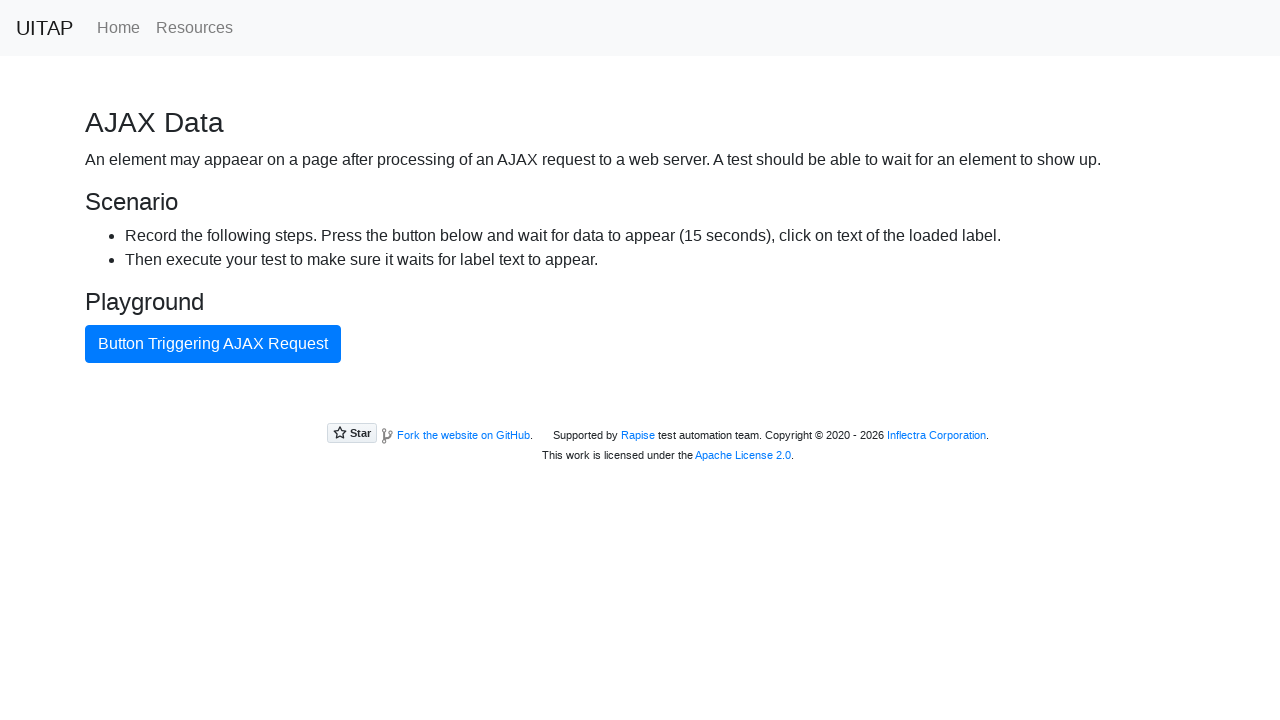

Clicked AJAX button to trigger dynamic content loading at (213, 344) on #ajaxButton
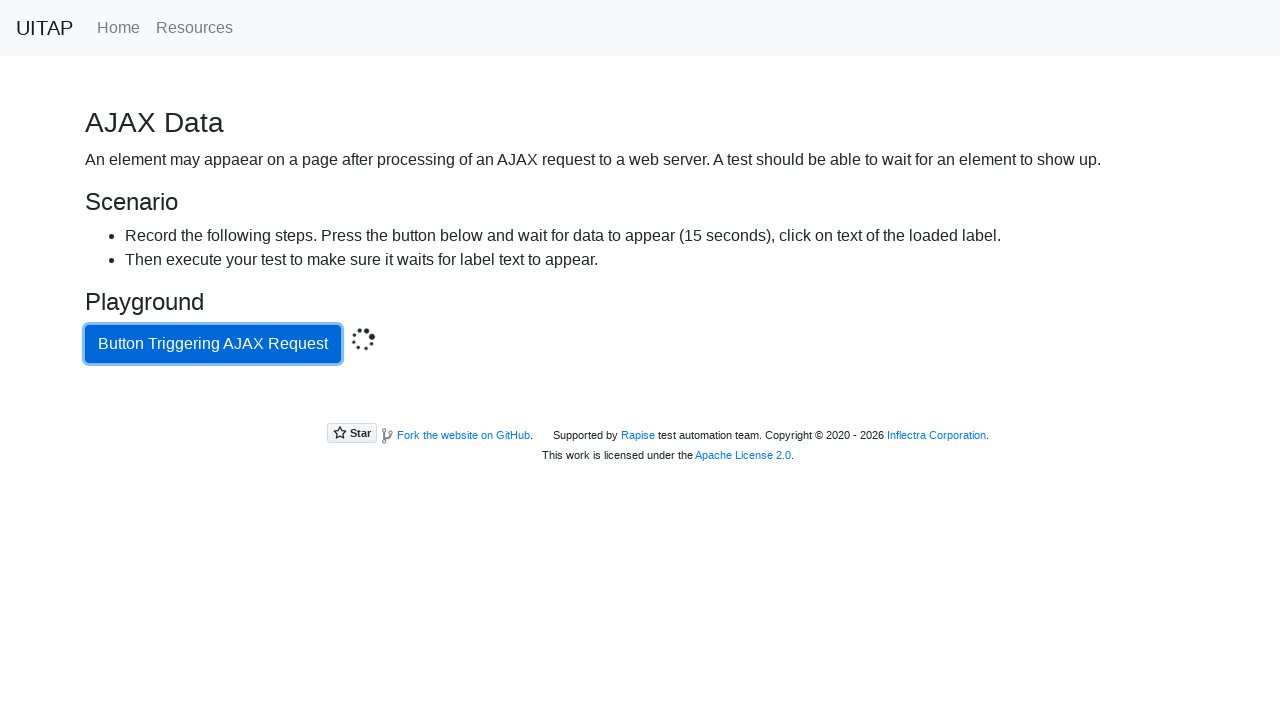

Waited for AJAX content to load with expected text
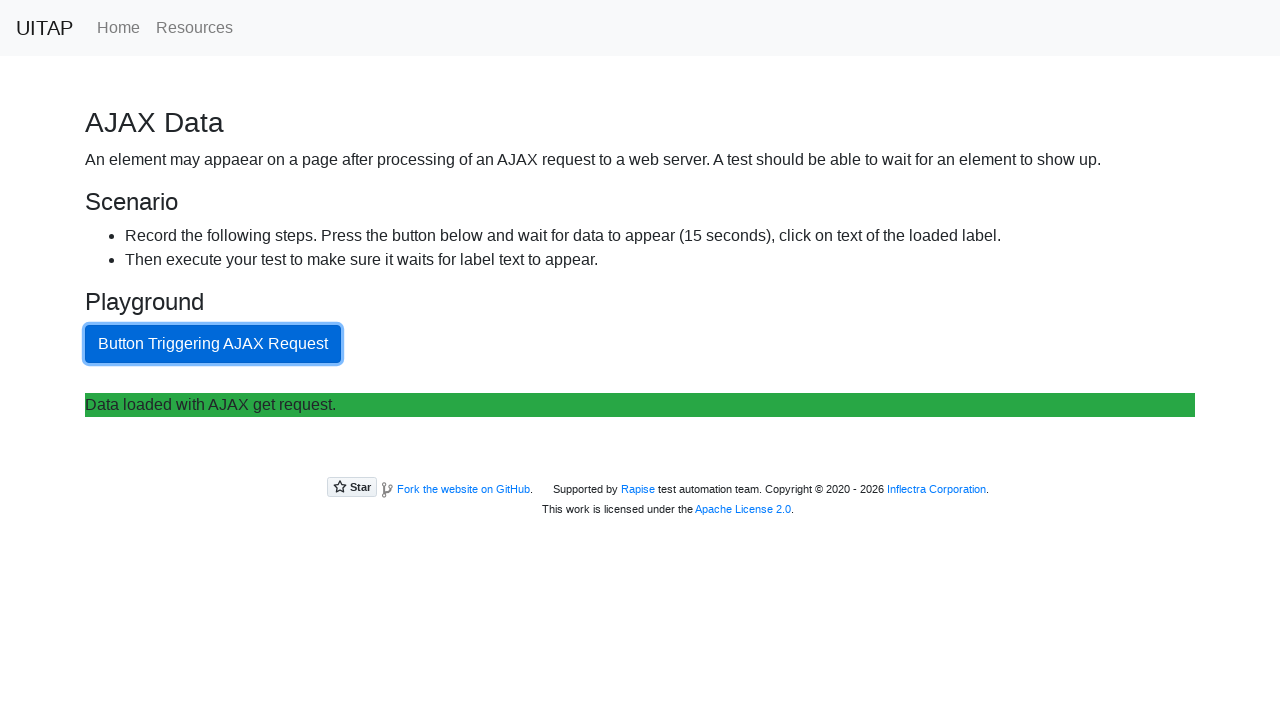

Retrieved loaded content text from #content element
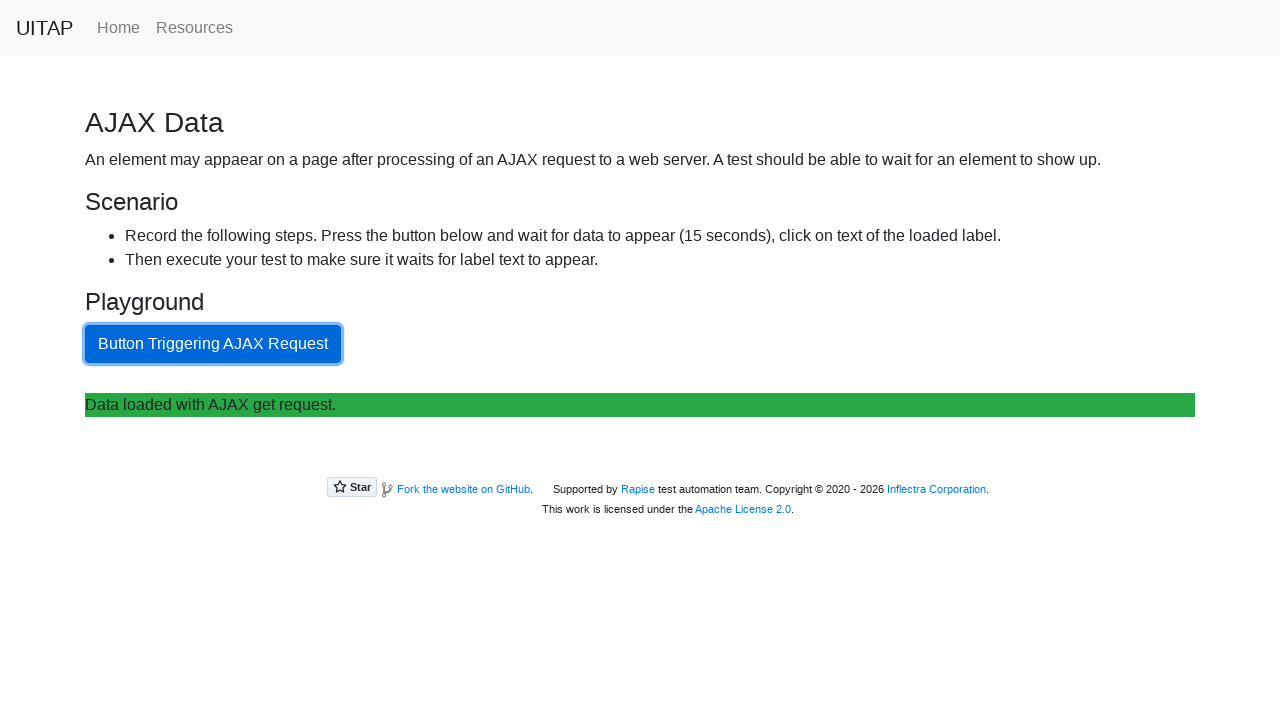

Printed content text to verify AJAX data loaded successfully
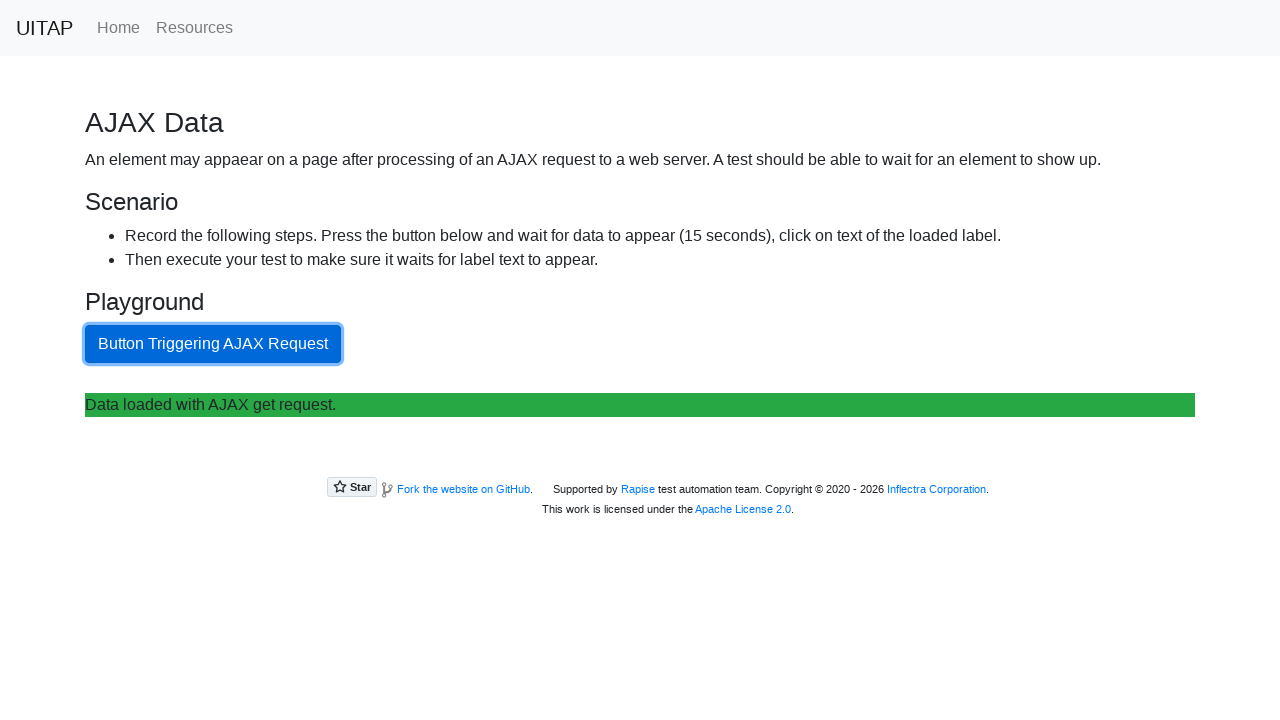

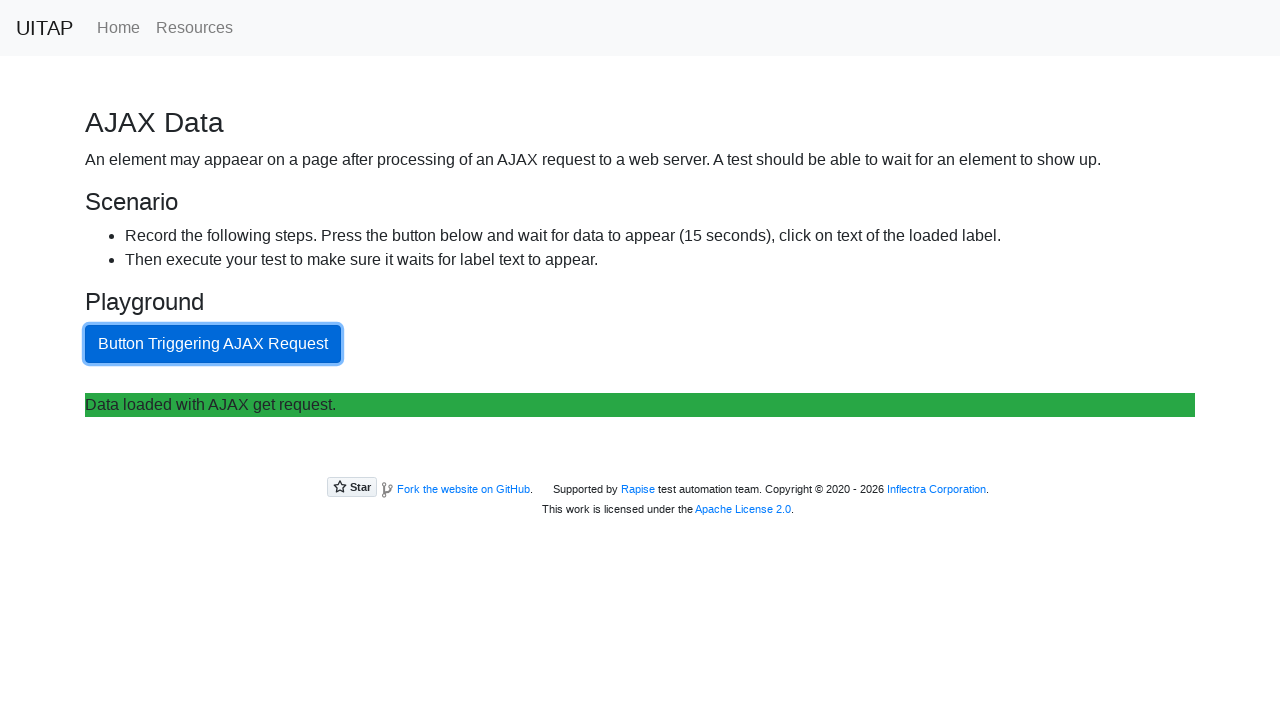